Demonstrates click-and-hold, move, and release actions for manual drag operation

Starting URL: https://crossbrowsertesting.github.io/drag-and-drop

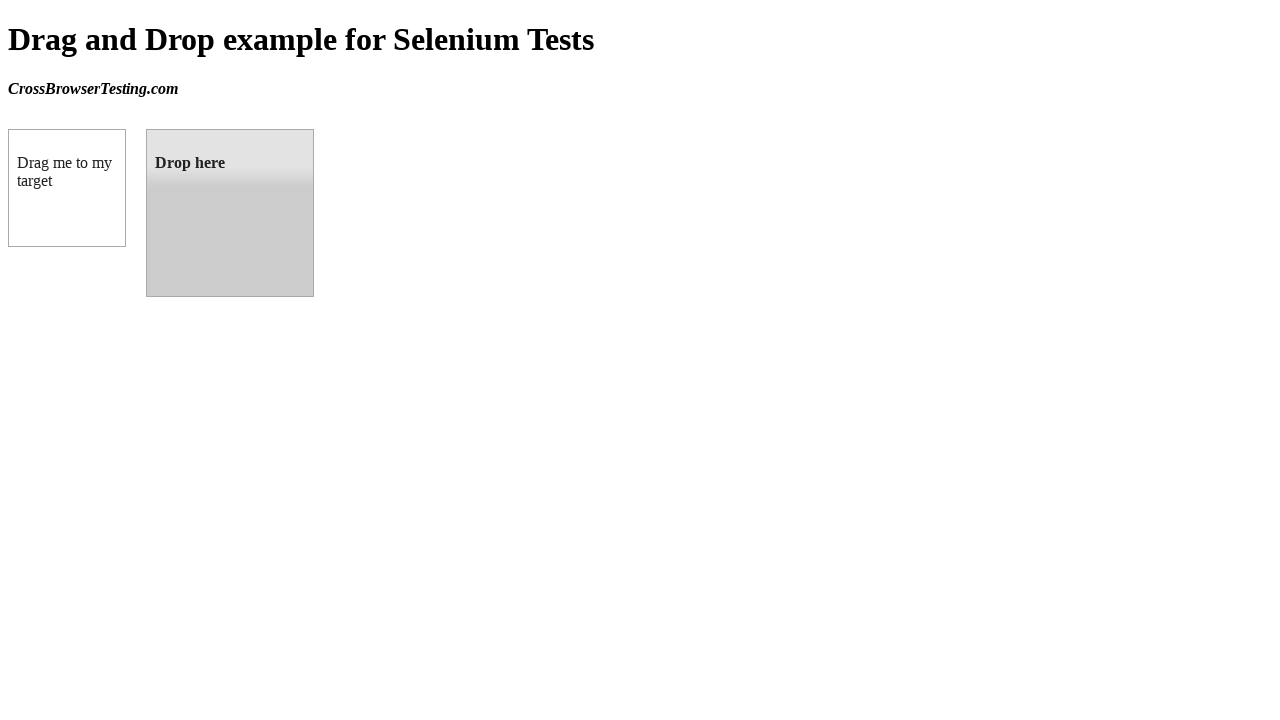

Located draggable source element
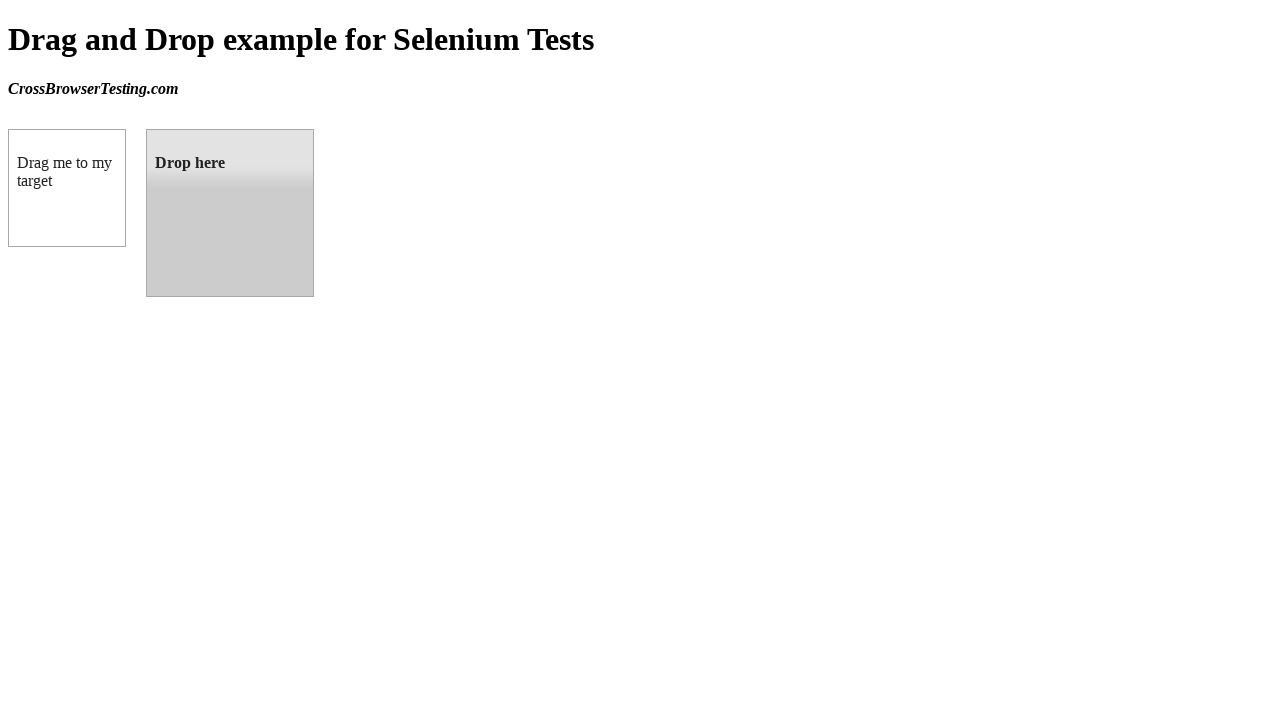

Located droppable target element
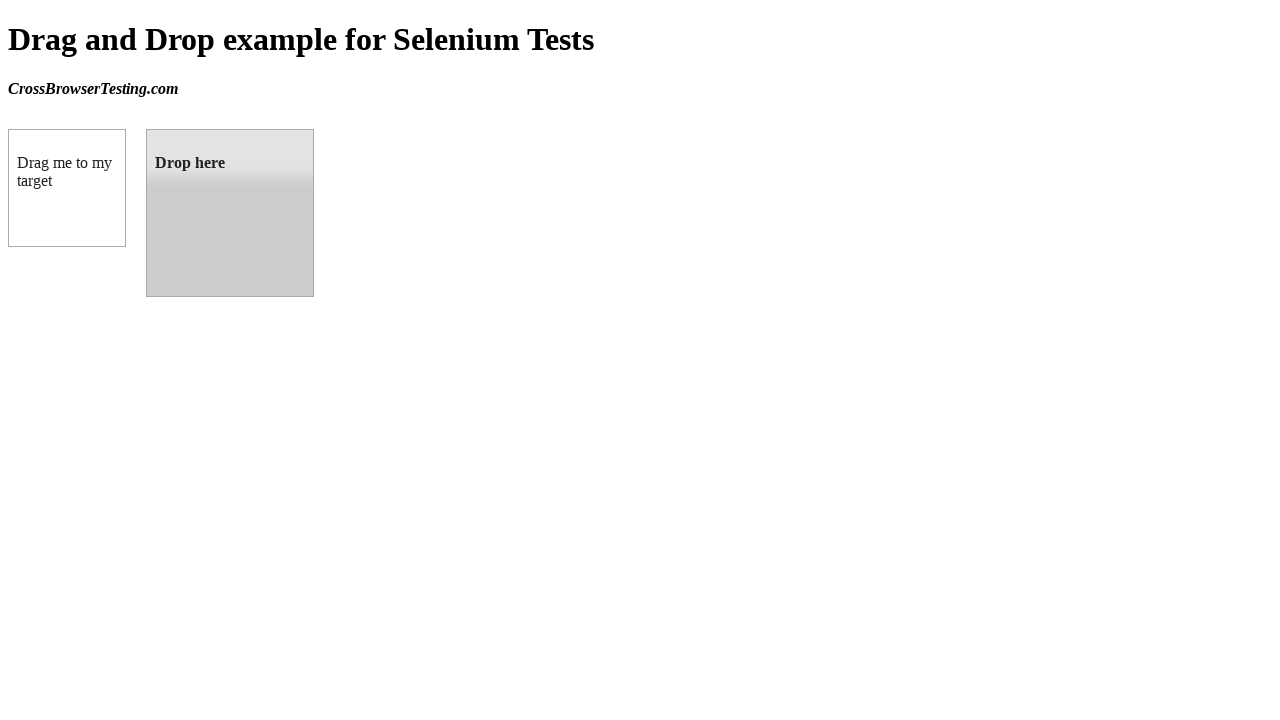

Retrieved bounding box for source element
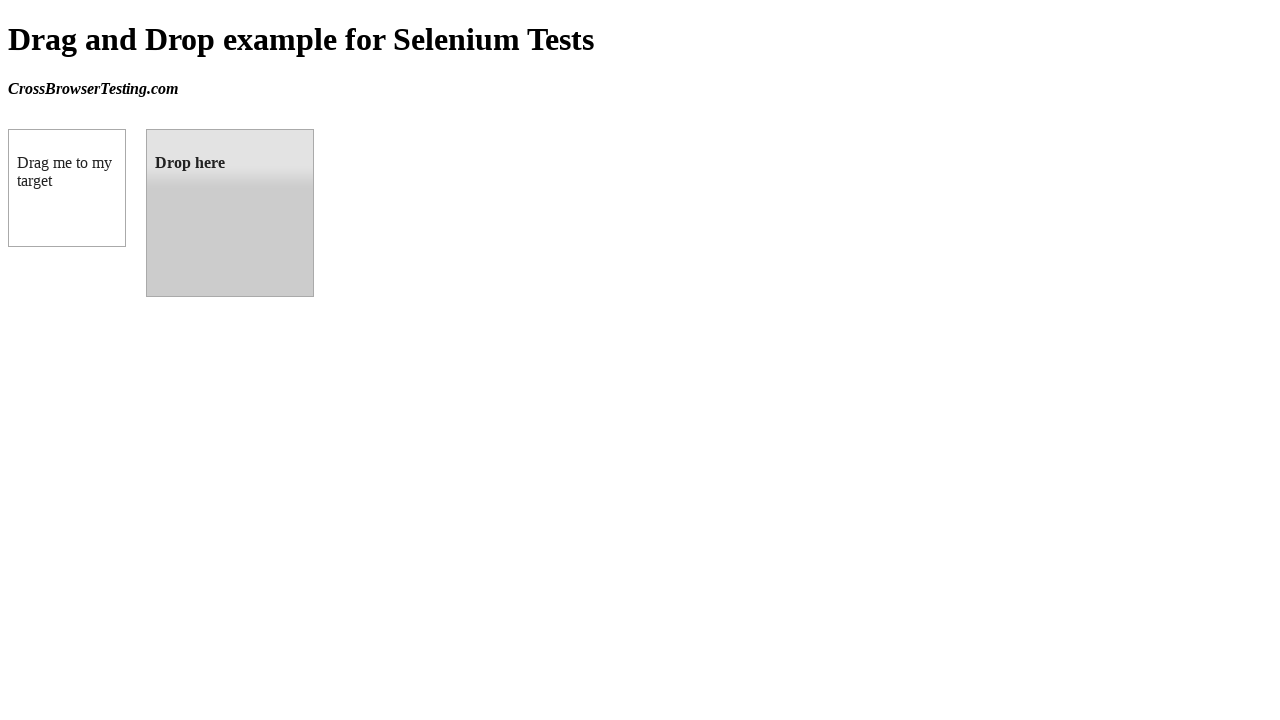

Retrieved bounding box for target element
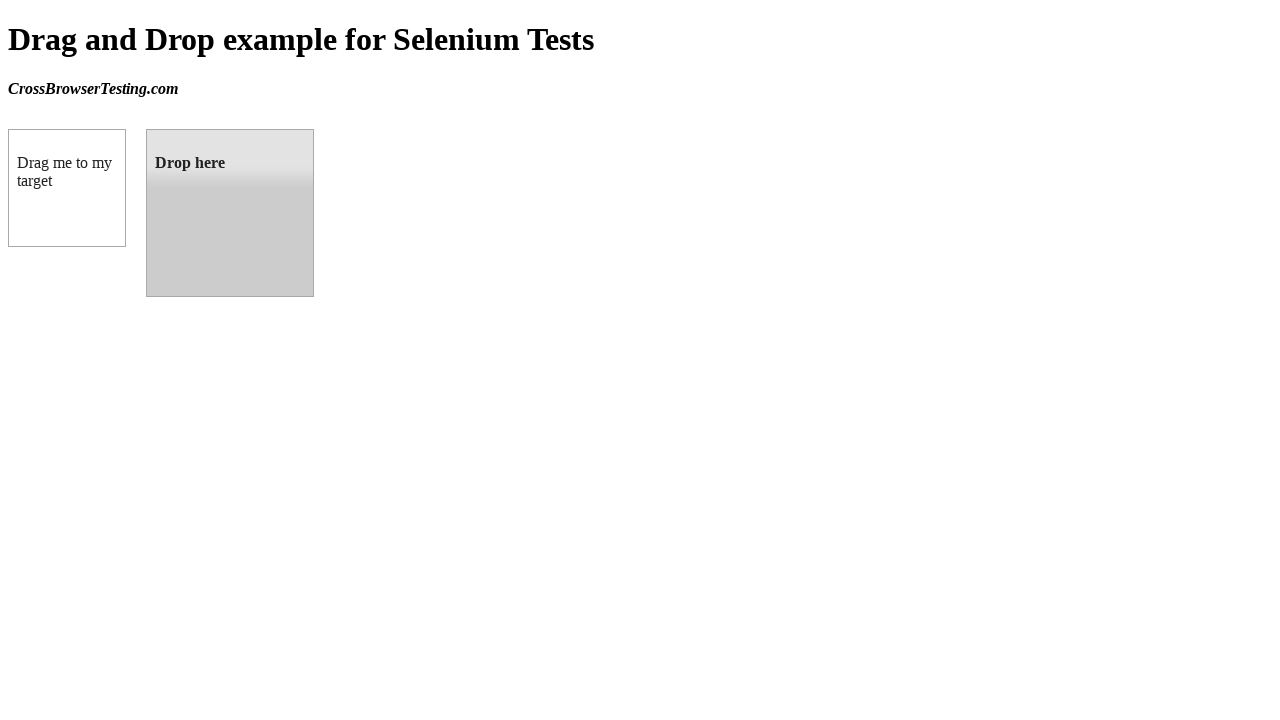

Moved mouse to center of draggable element at (67, 188)
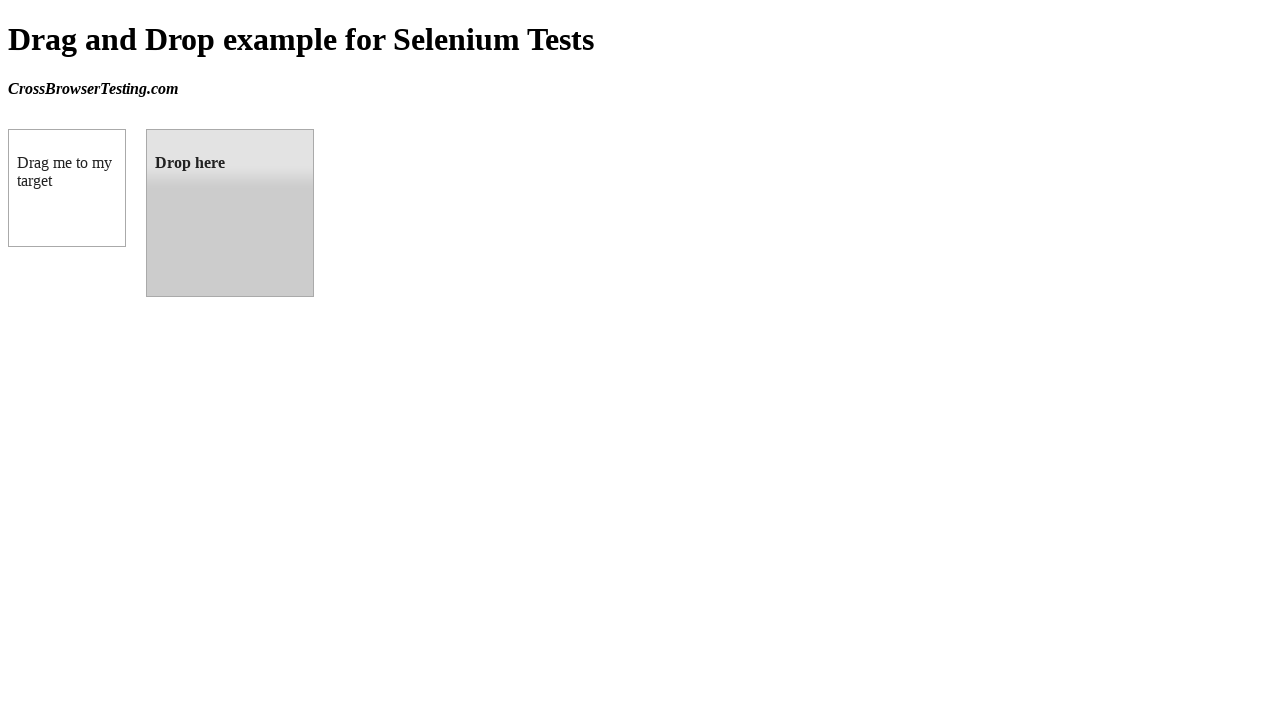

Pressed mouse button down (click-and-hold) at (67, 188)
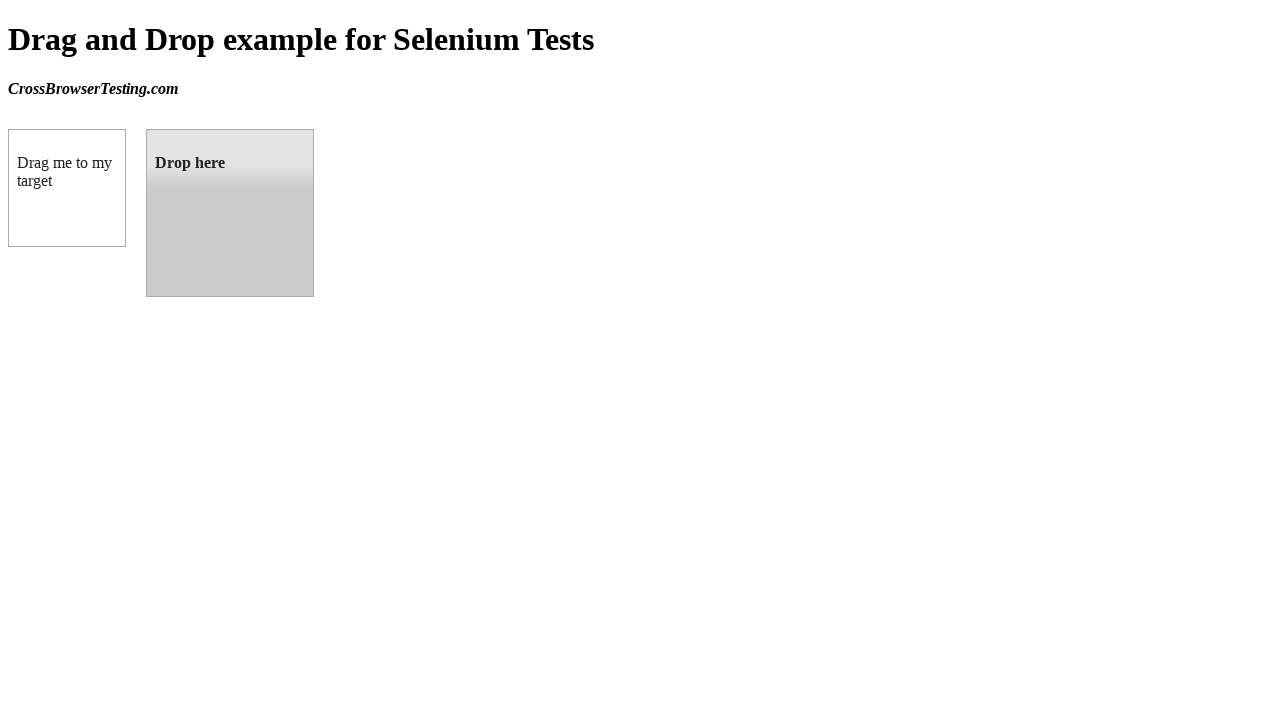

Dragged mouse to center of droppable element at (230, 213)
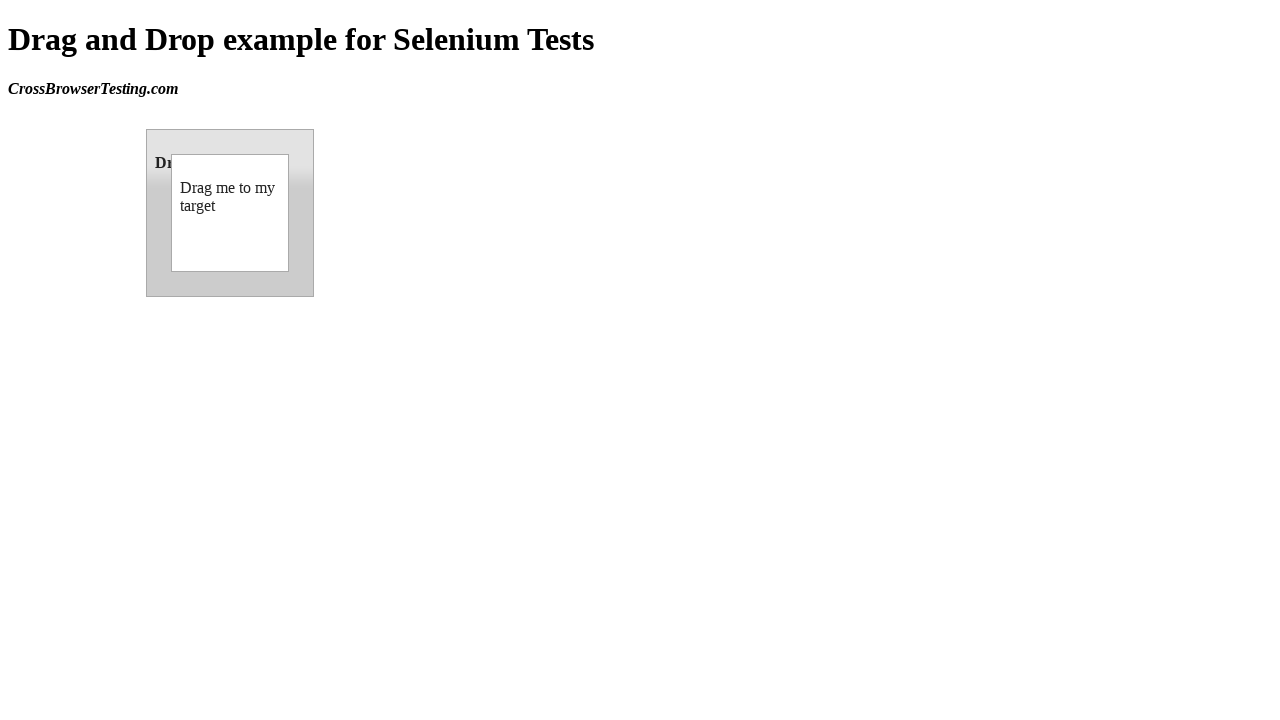

Released mouse button to complete drag and drop at (230, 213)
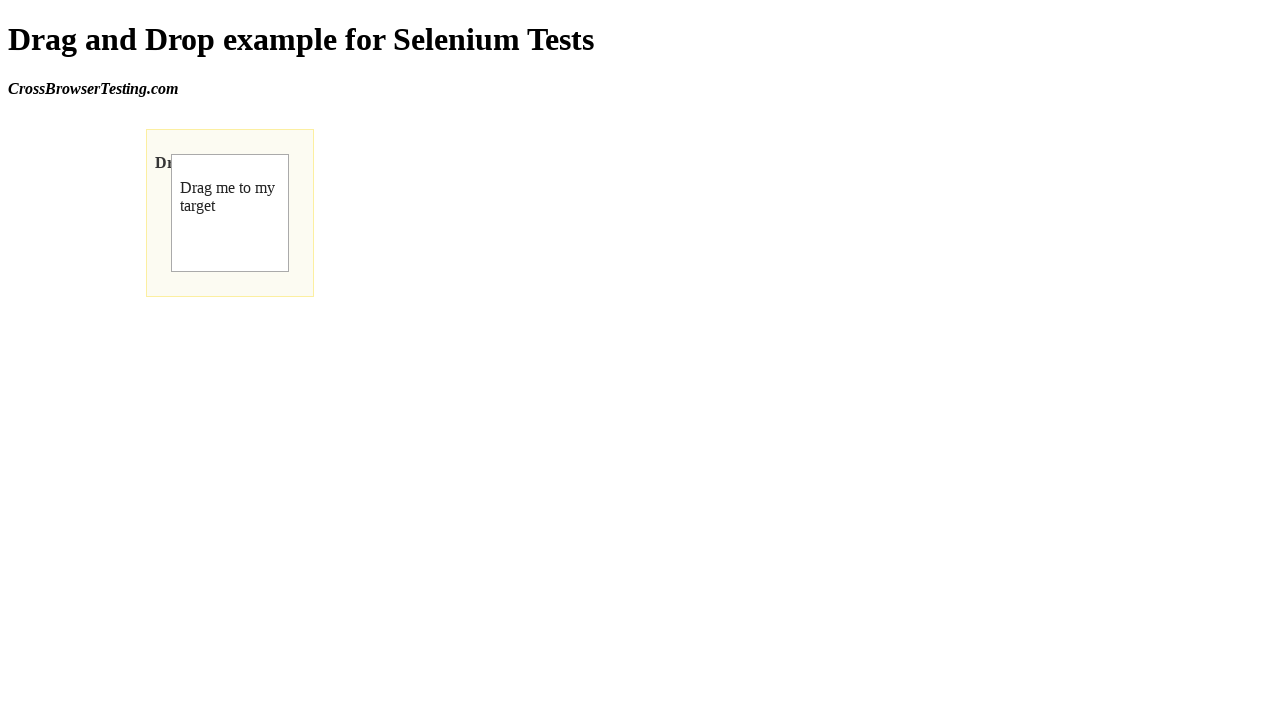

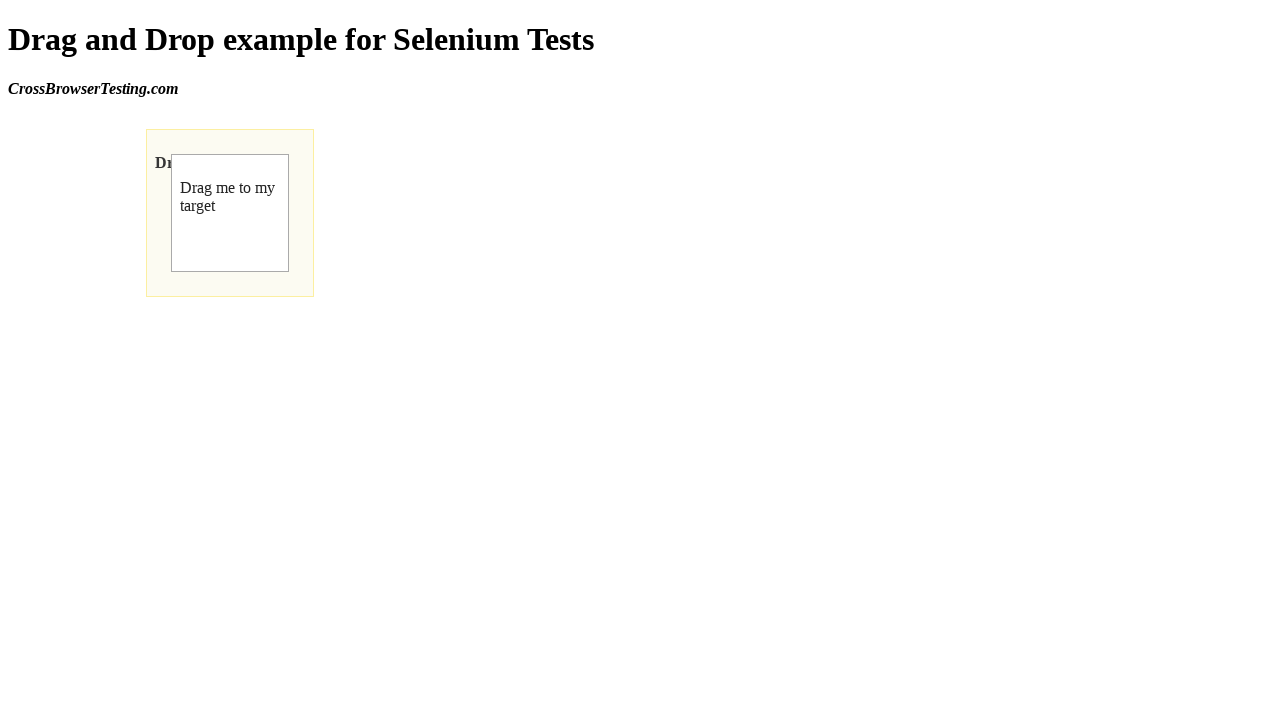